Tests double-click functionality on W3Schools demo page by double-clicking text element and verifying its style changes to red

Starting URL: https://www.w3schools.com/tags/tryit.asp?filename=tryhtml5_ev_ondblclick2

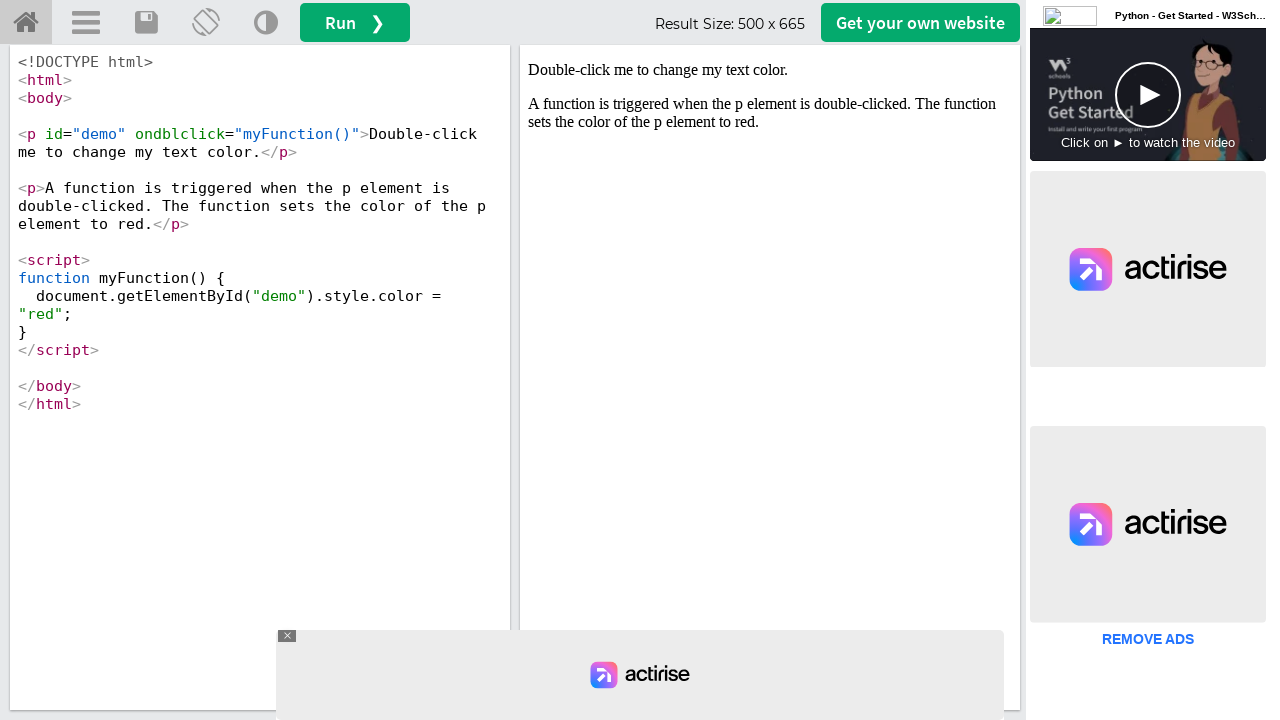

Waited for paragraph element in iframe to load
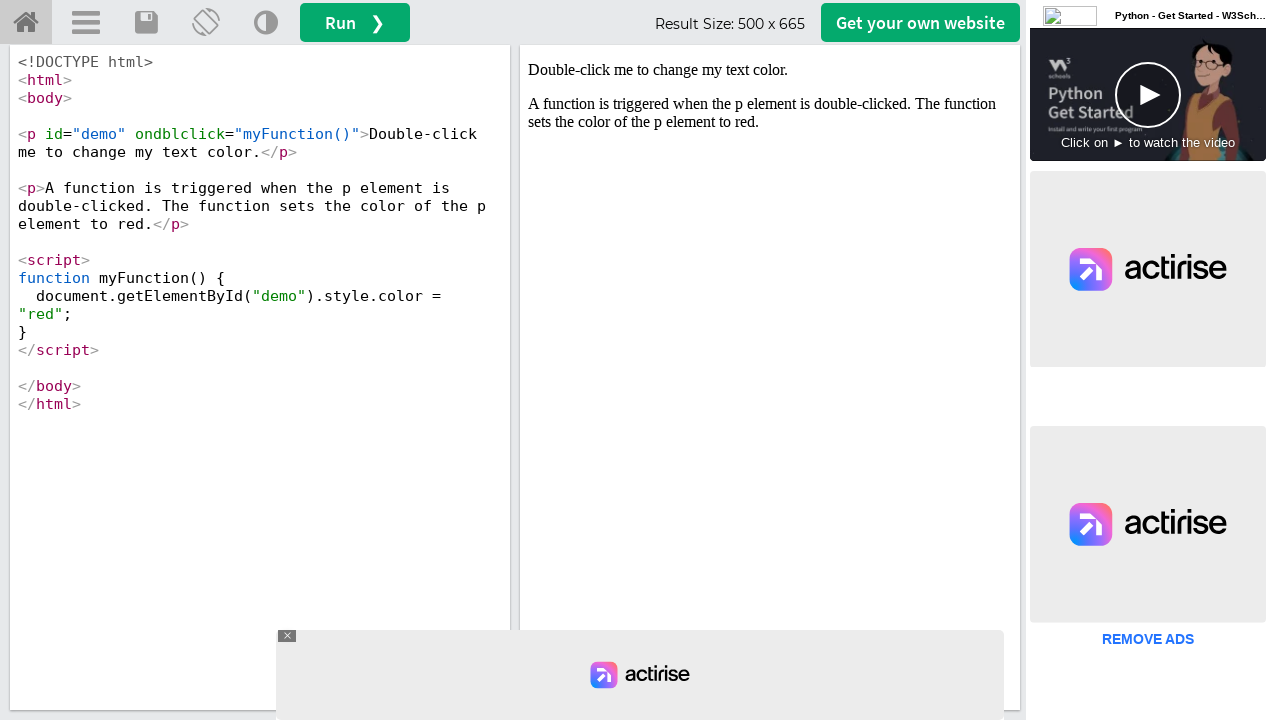

Retrieved iframe reference by name 'iframeResult'
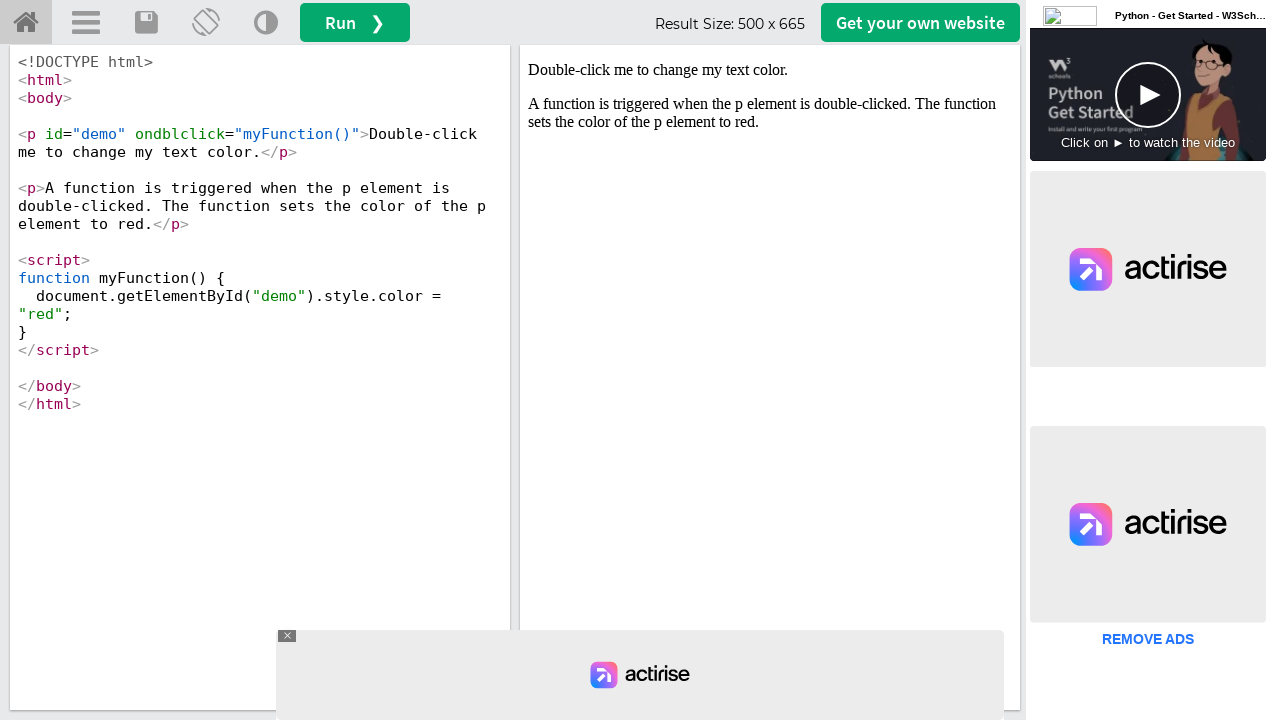

Located paragraph element with id 'demo' in iframe
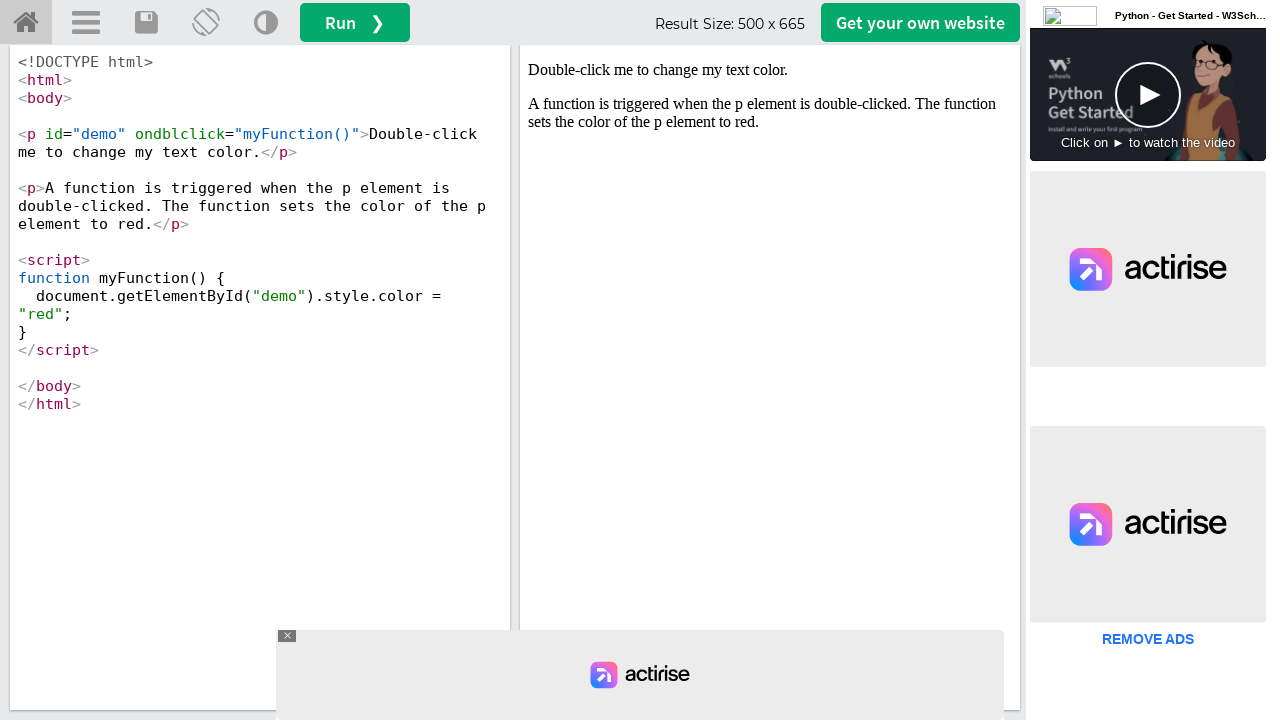

Double-clicked on paragraph element to trigger ondblclick event at (770, 70) on p#demo
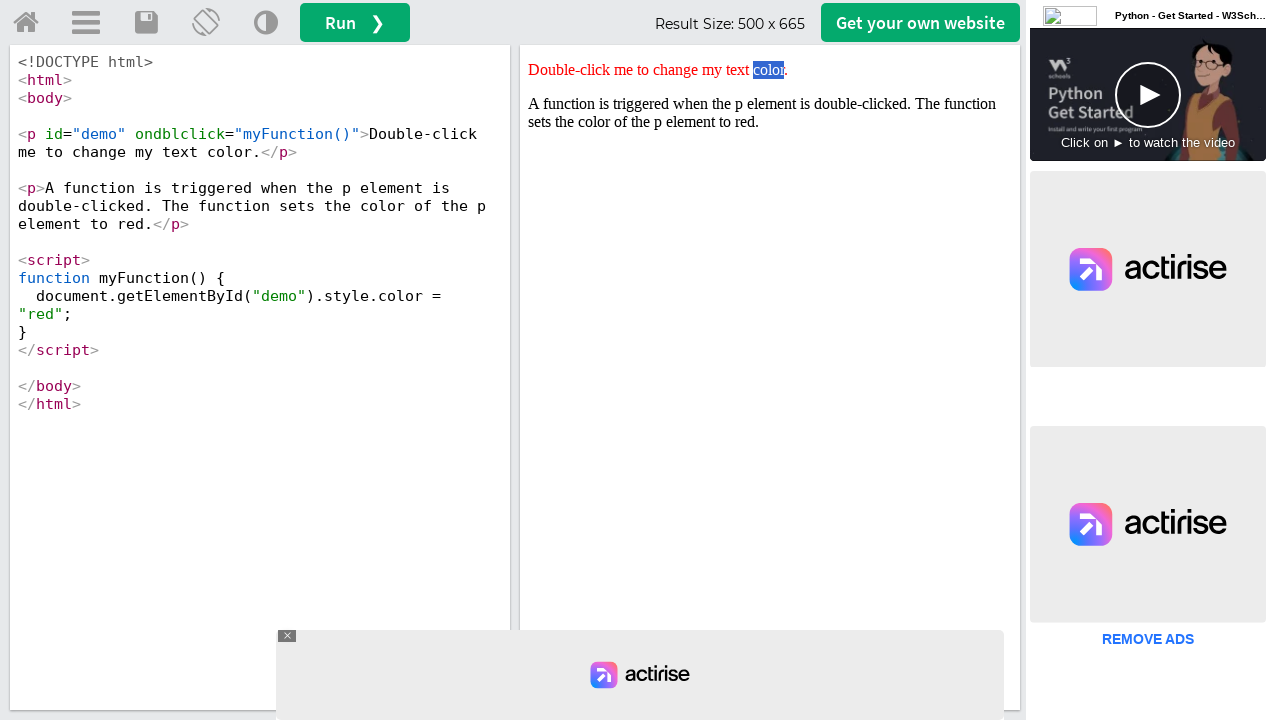

Verified that paragraph style attribute contains 'red' color
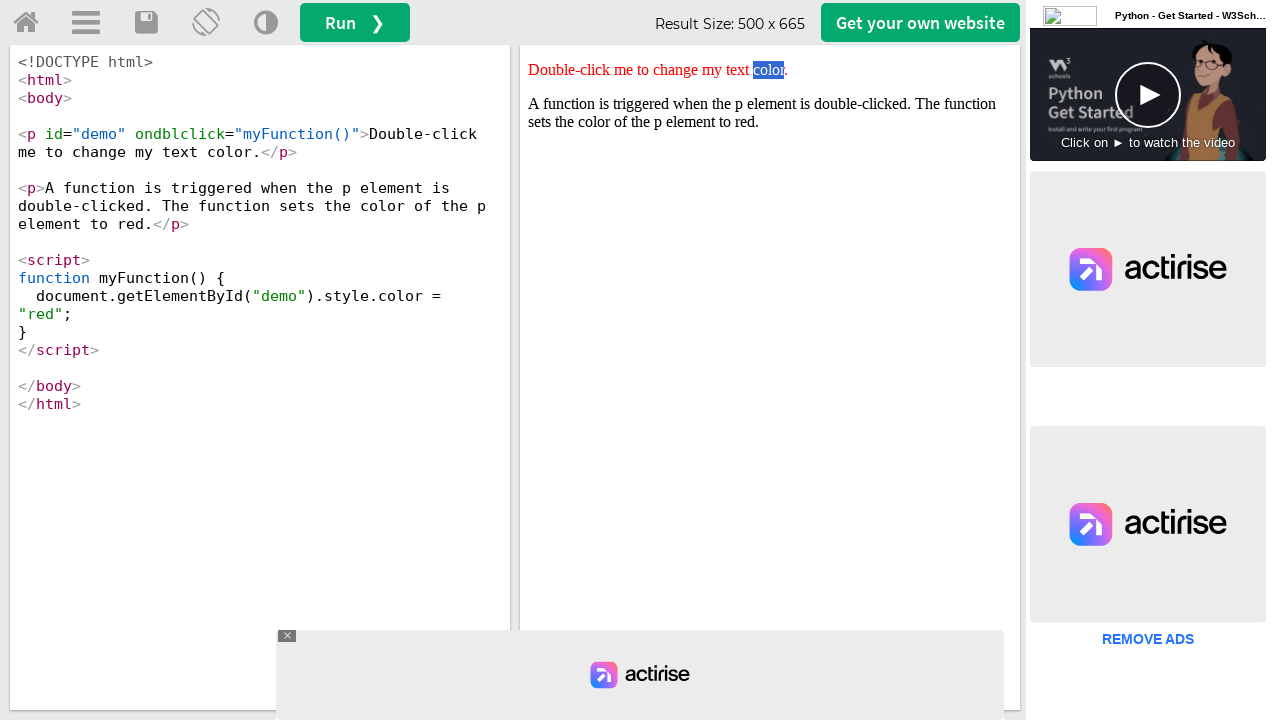

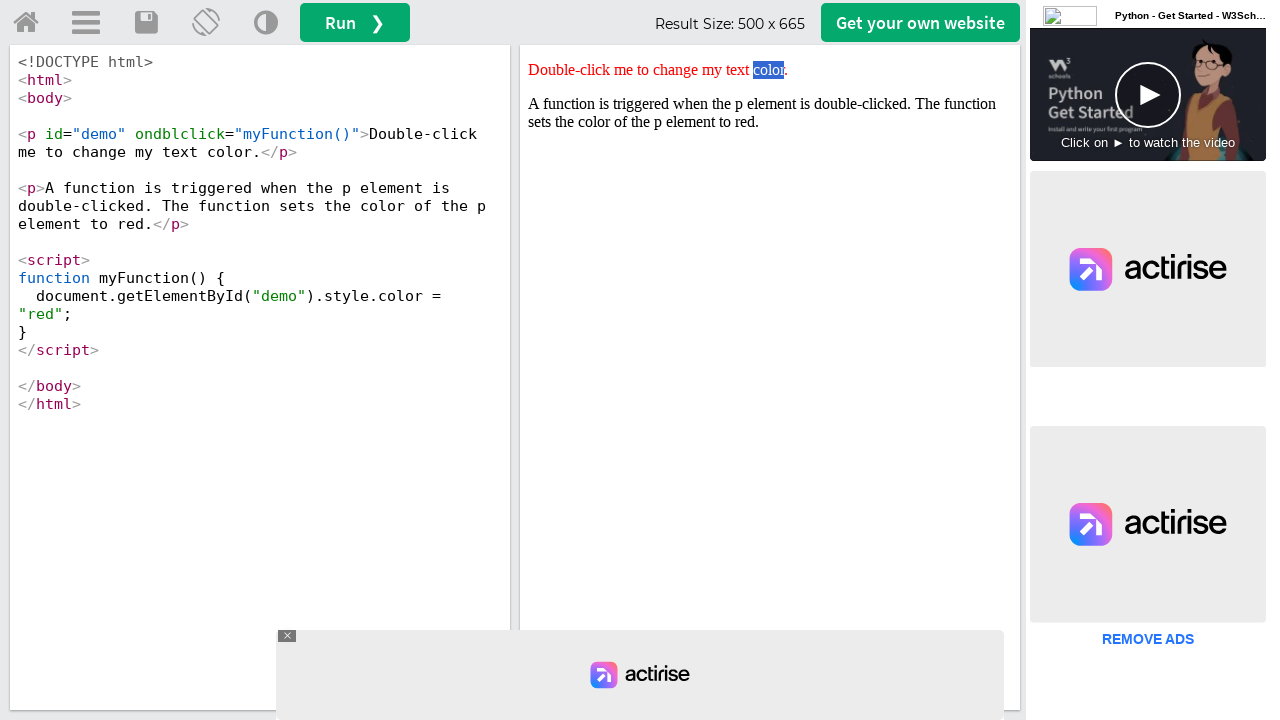